Tests window handling by clicking a link that opens a new tab, switching to the new tab, verifying the title, and switching back to the original window

Starting URL: https://rahulshettyacademy.com/AutomationPractice/

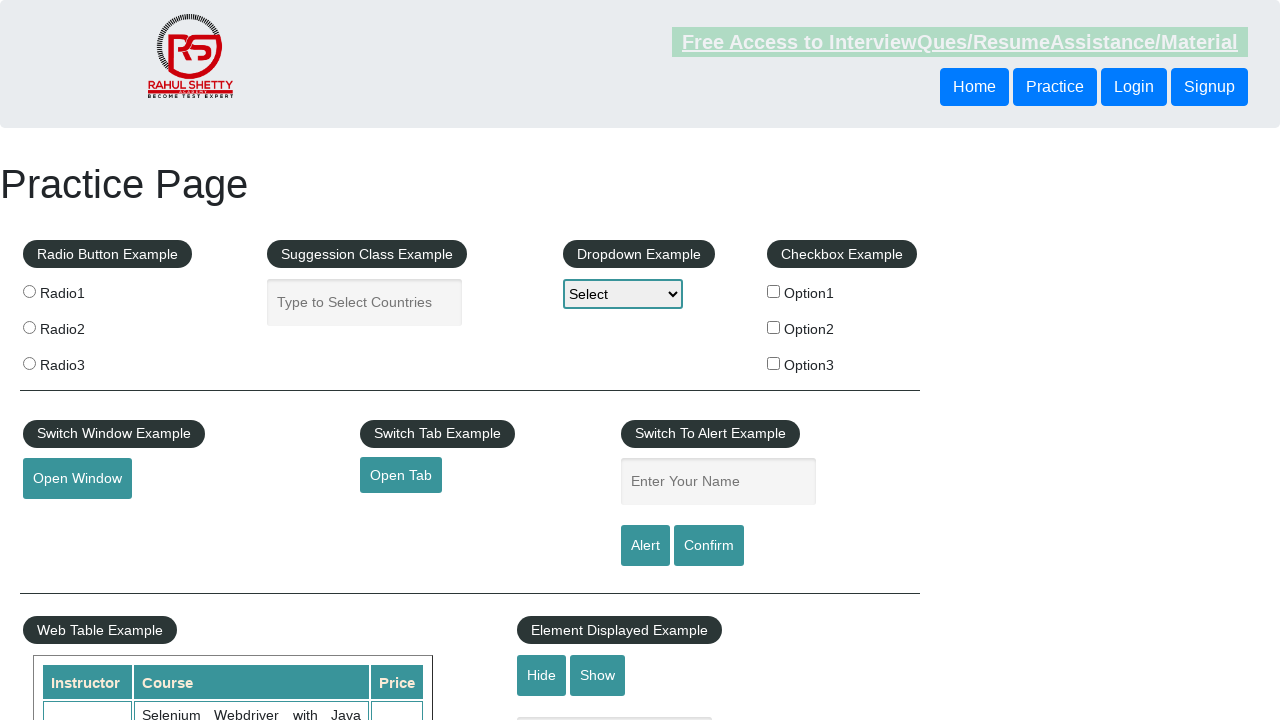

Clicked 'Open Tab' button to open new tab at (401, 475) on #opentab
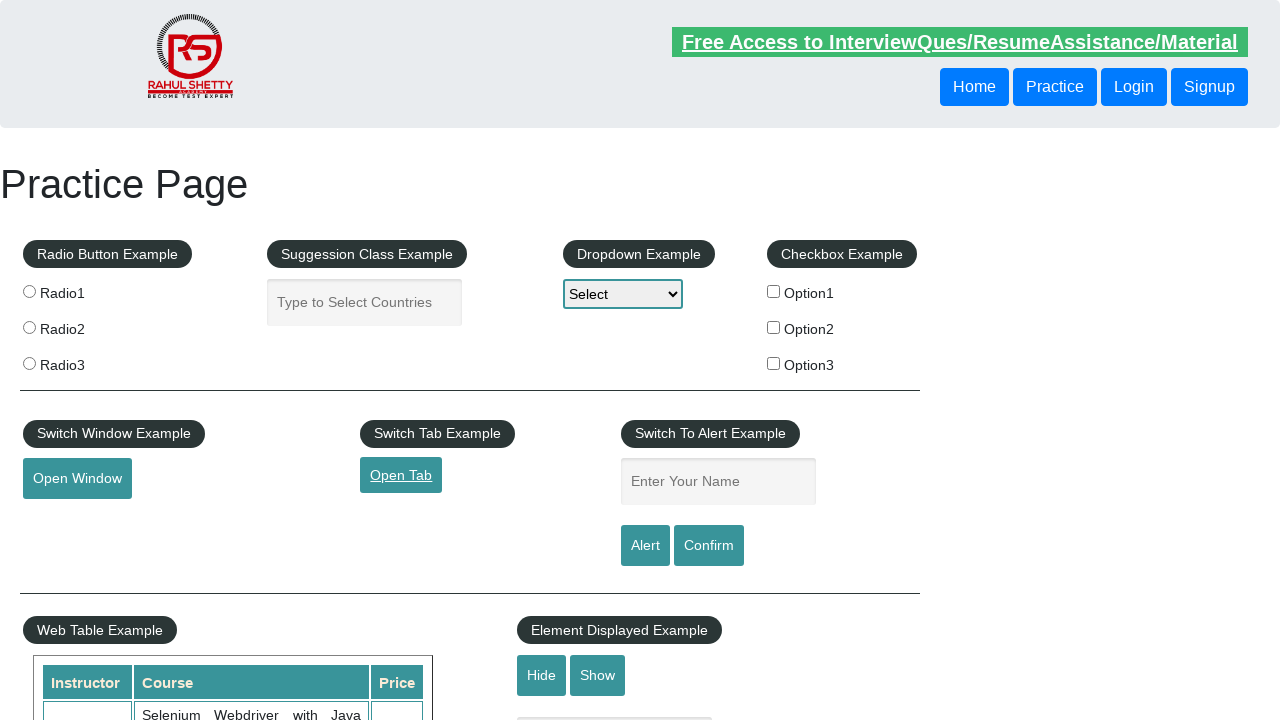

Captured new tab/window reference
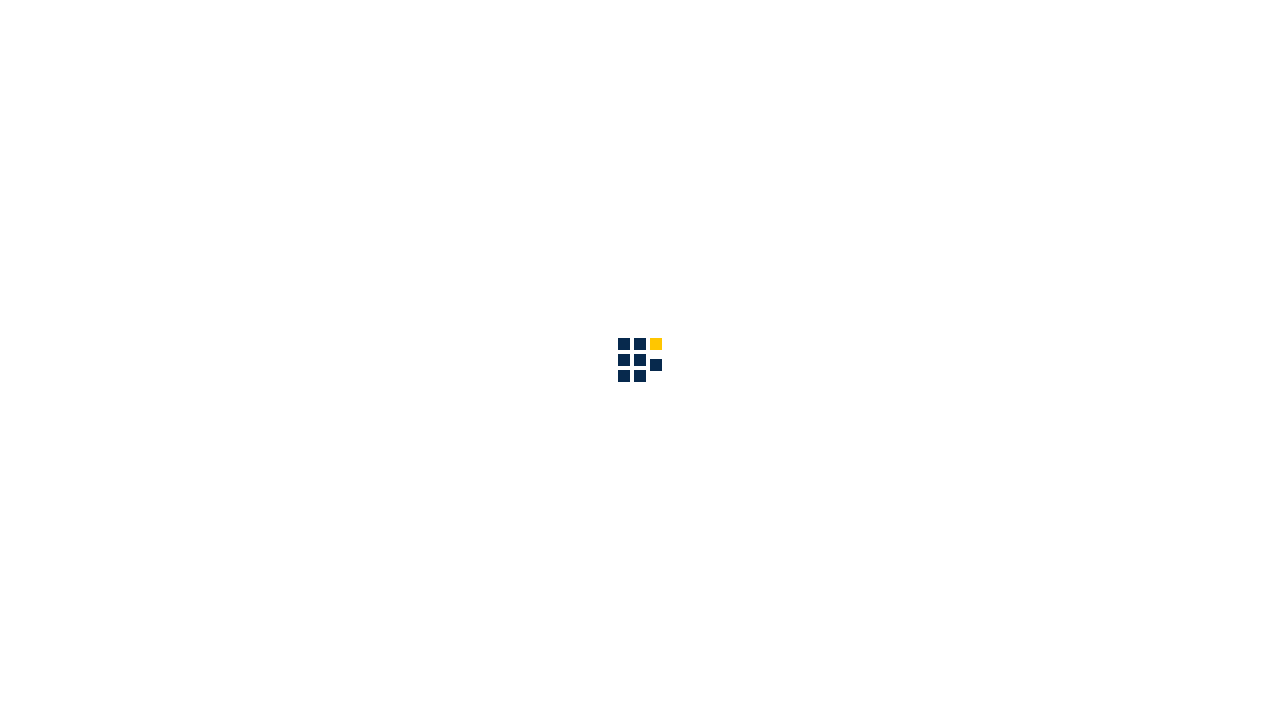

New tab loaded successfully
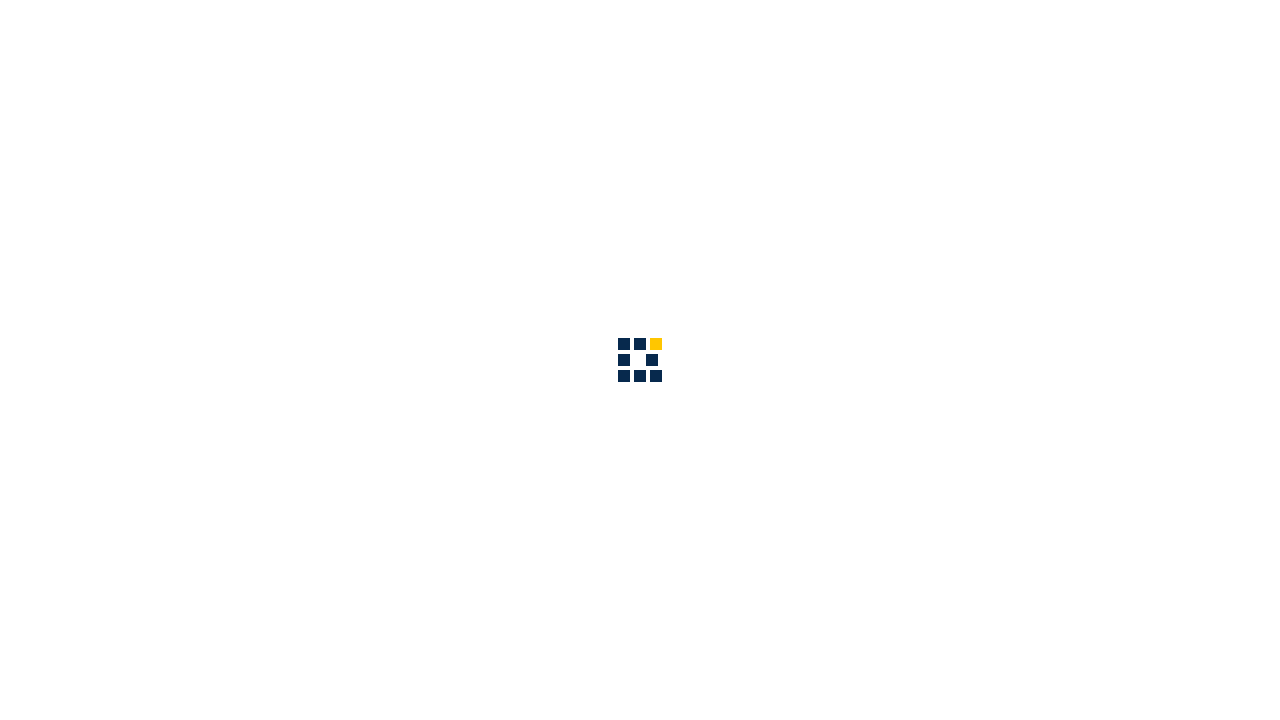

Verified new tab title contains 'QAClick': QAClick Academy - A Testing Academy to Learn, Earn and Shine
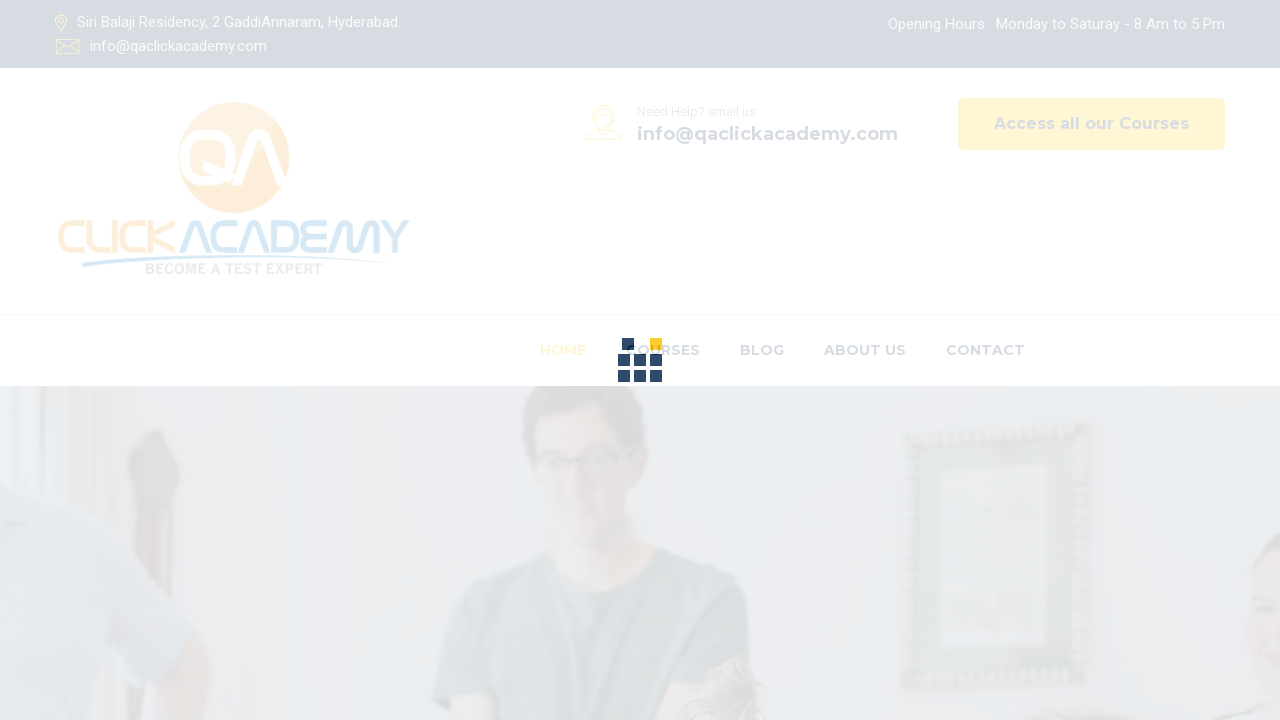

Switched back to original tab
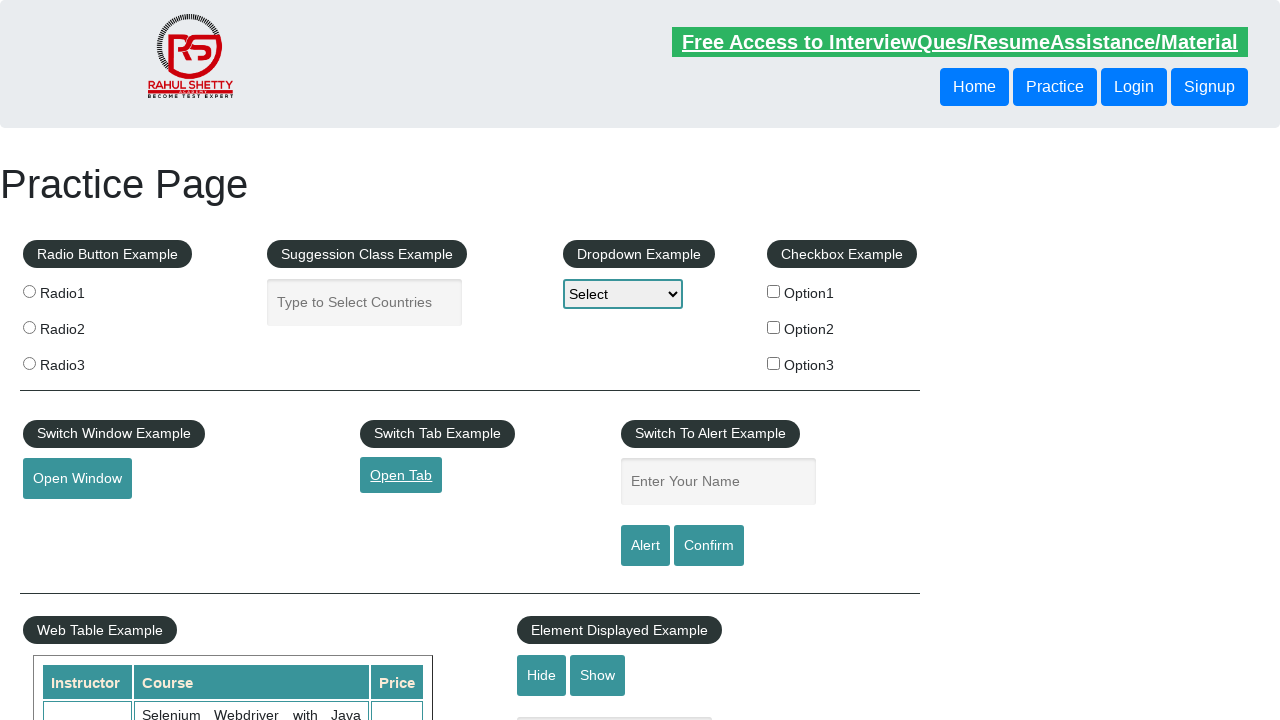

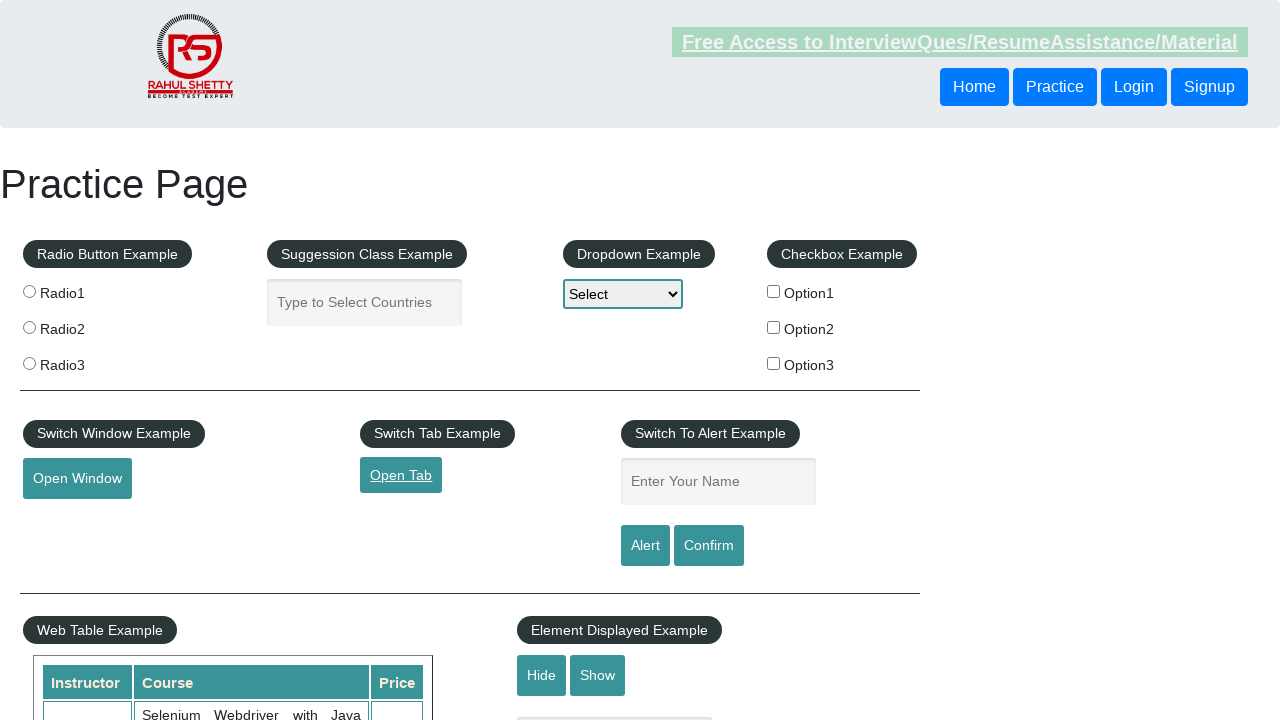